Tests clicking the dynamic link which also opens in a new tab

Starting URL: https://demoqa.com/links

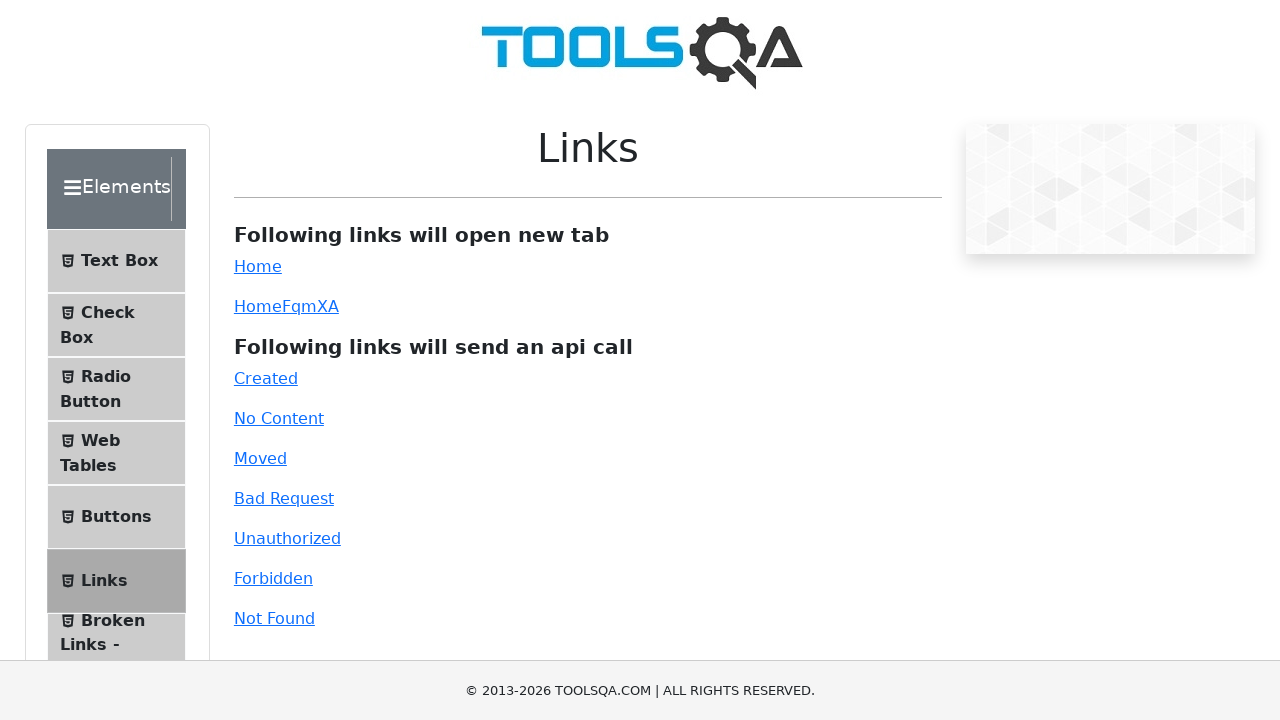

Clicked dynamic link, new tab opened at (258, 306) on #dynamicLink
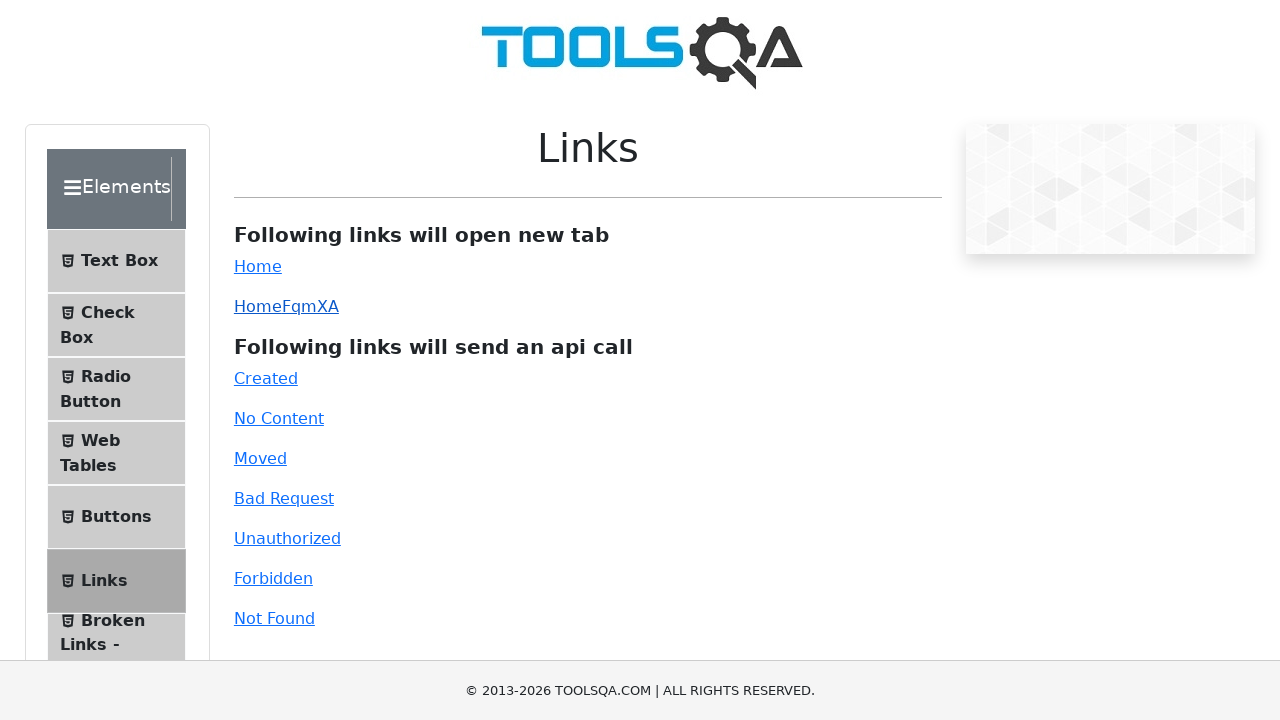

New tab loaded successfully
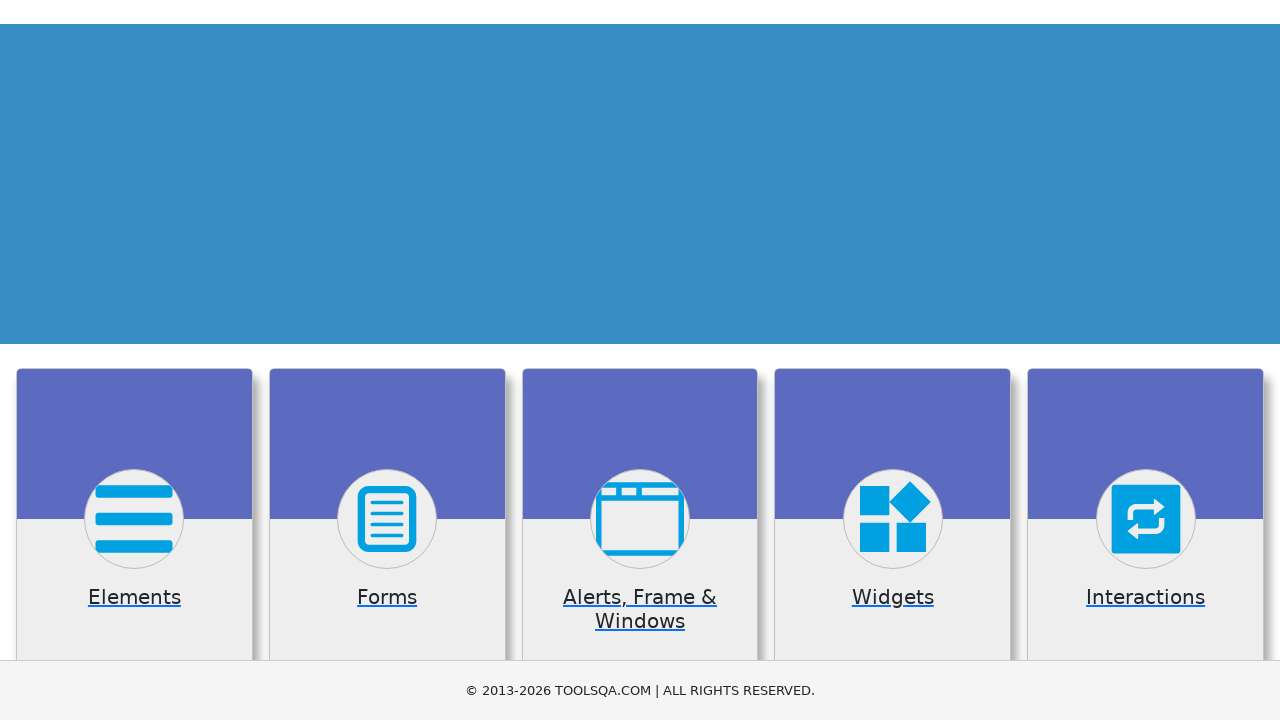

Verified new tab URL is https://demoqa.com/
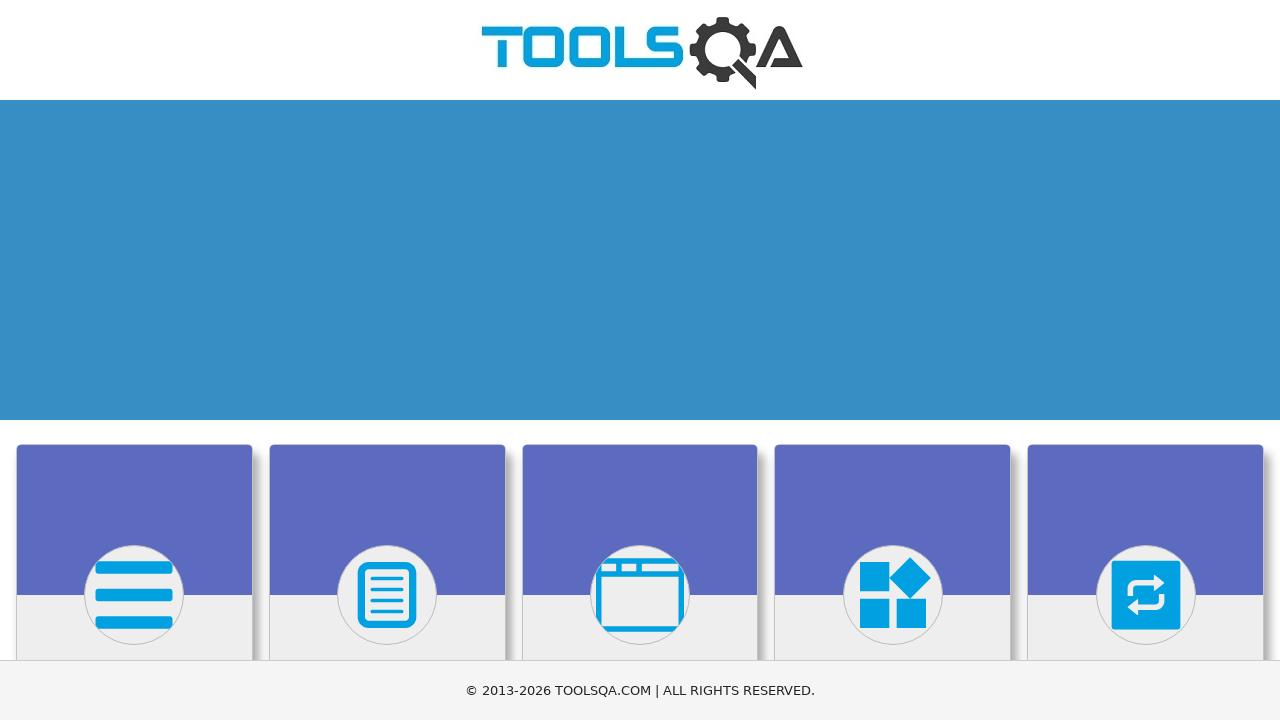

Closed the new tab
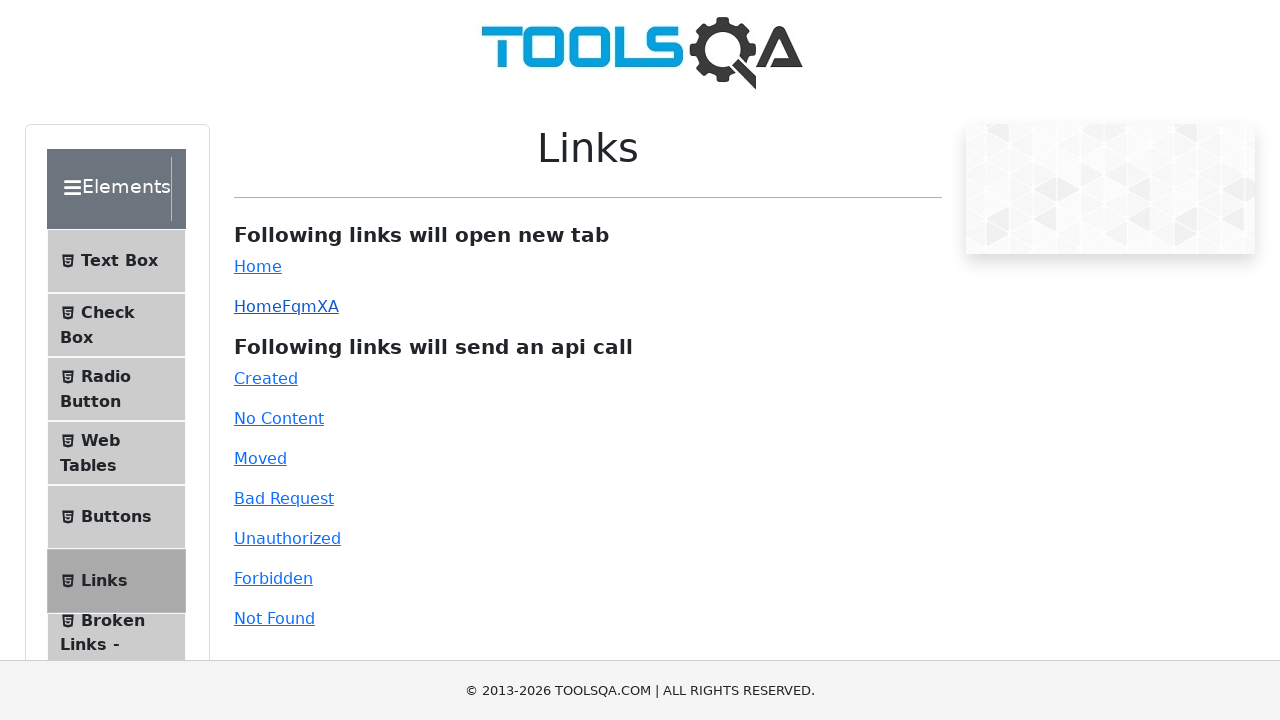

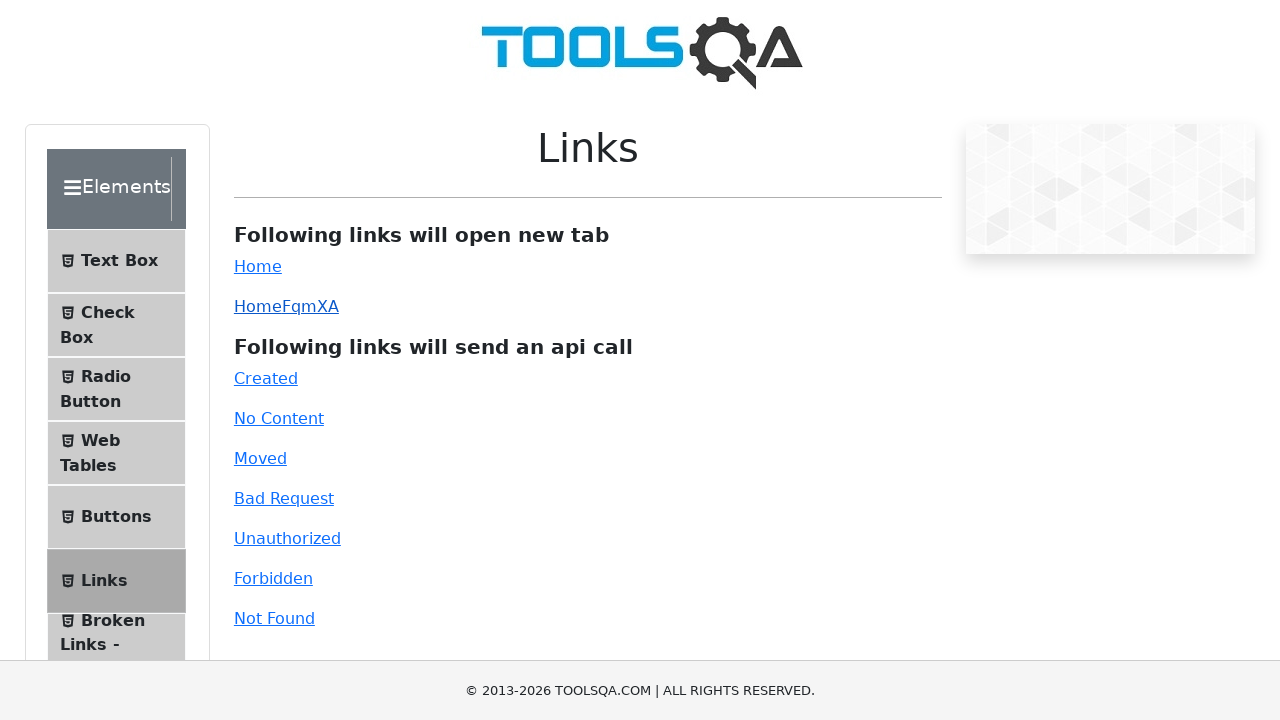